Tests that a todo item is removed when edited to an empty string

Starting URL: https://demo.playwright.dev/todomvc

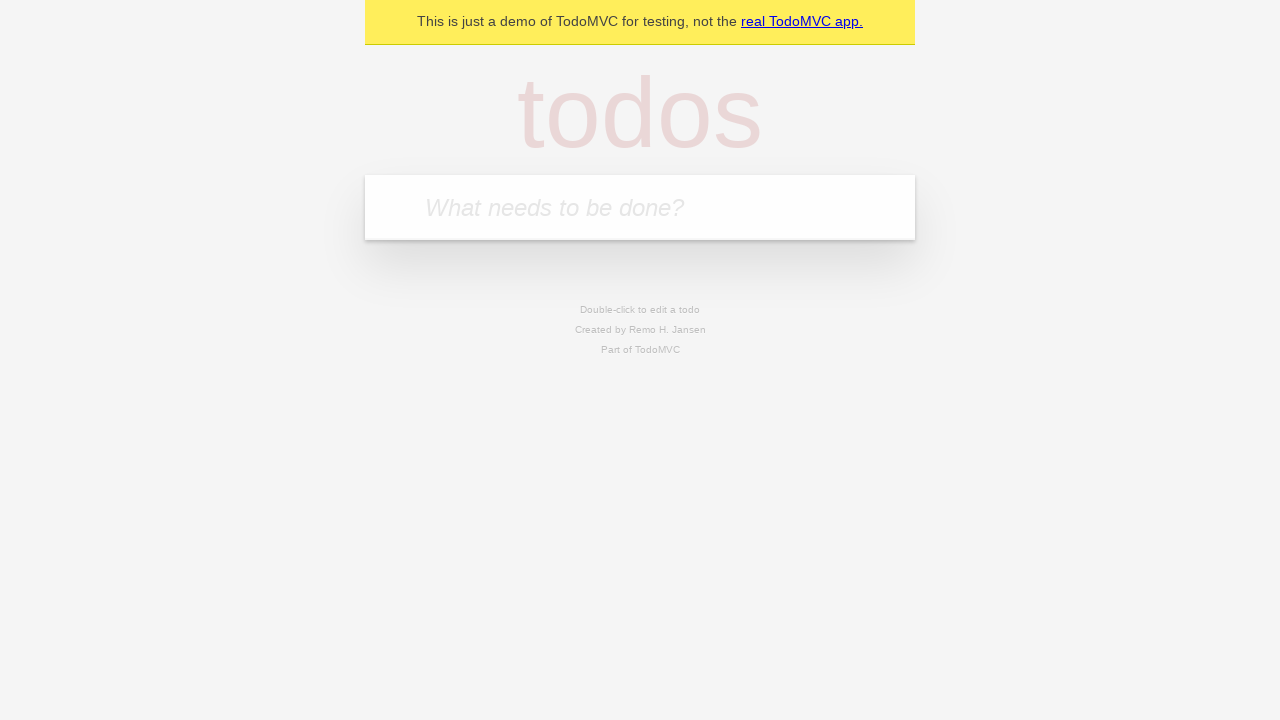

Filled todo input with 'buy some cheese' on [placeholder='What needs to be done?']
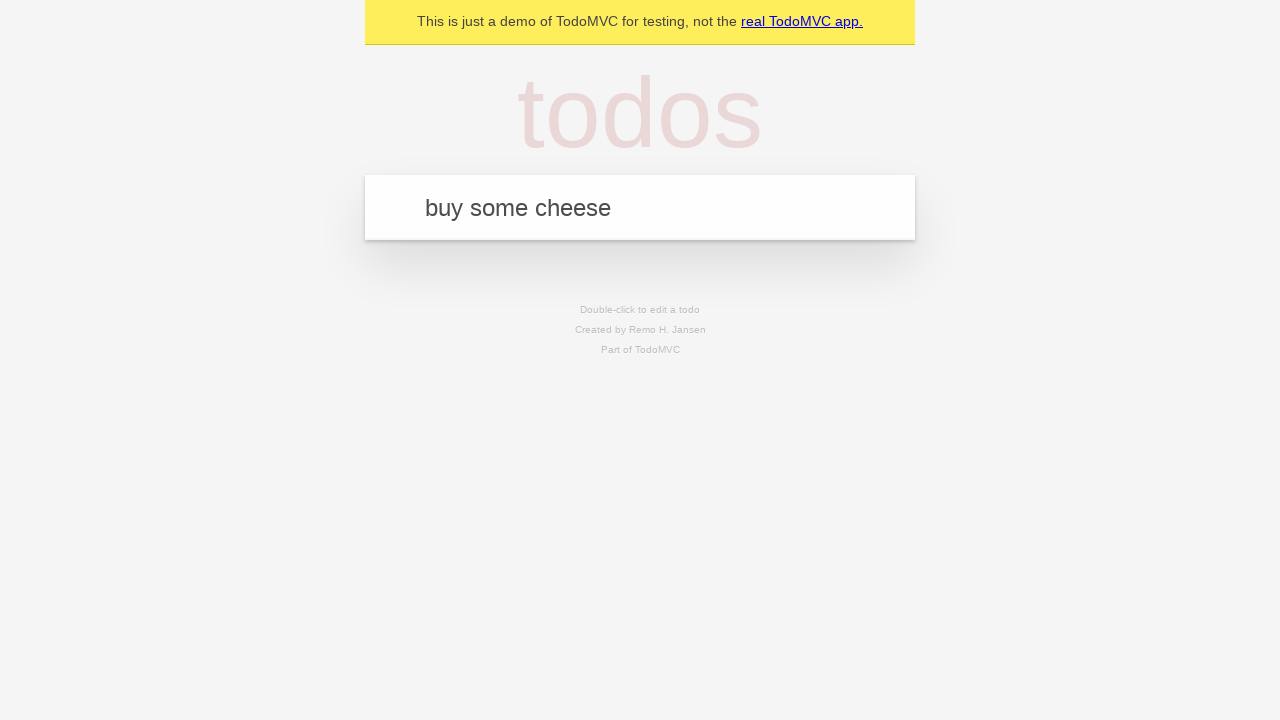

Pressed Enter to add first todo item on [placeholder='What needs to be done?']
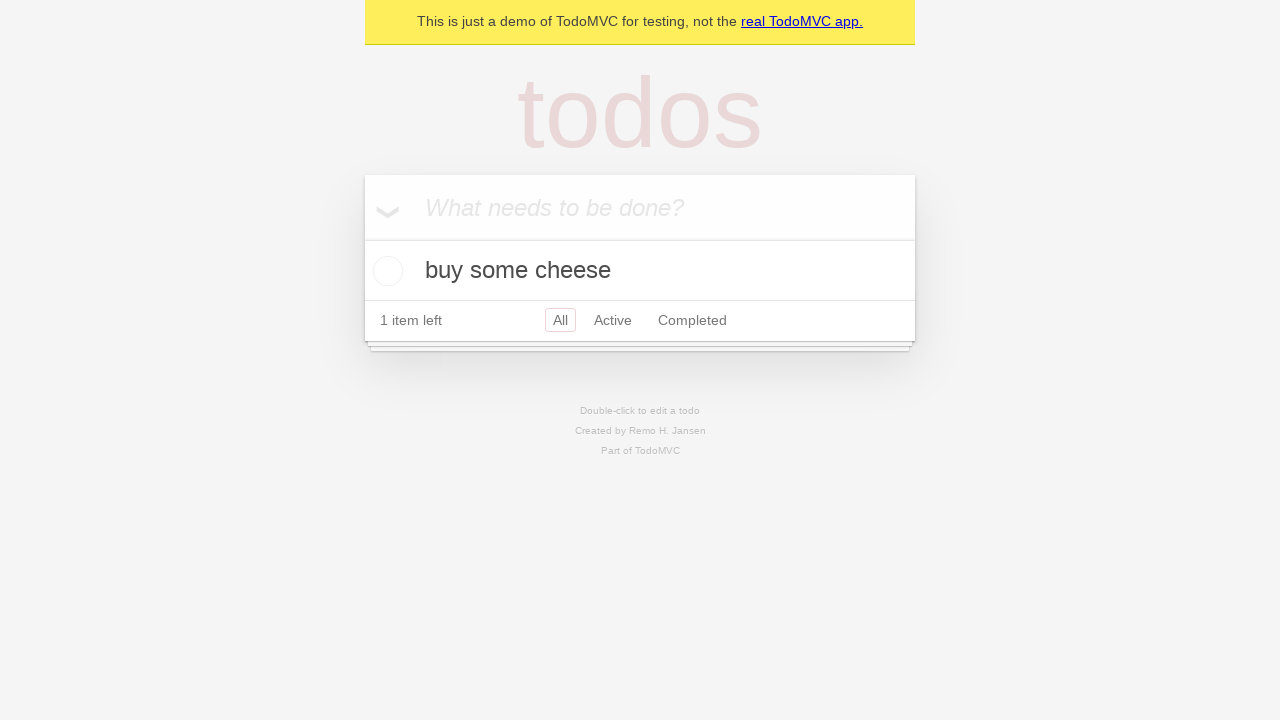

Filled todo input with 'feed the cat' on [placeholder='What needs to be done?']
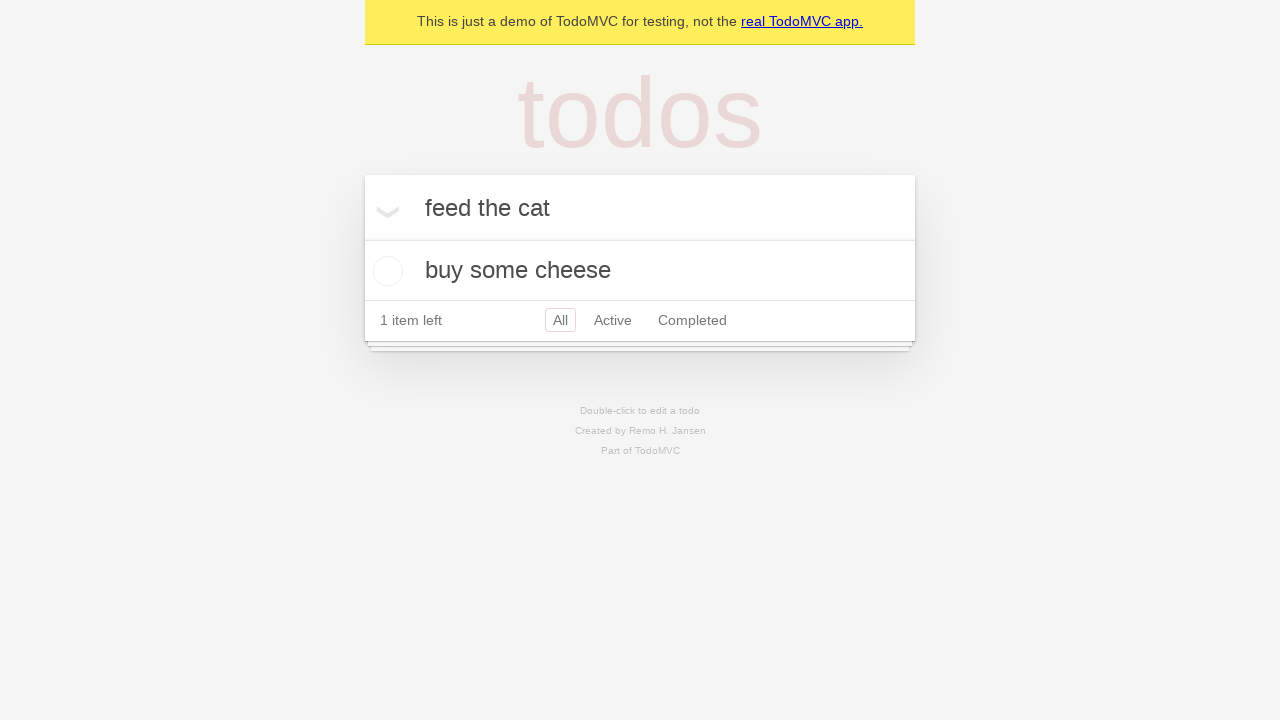

Pressed Enter to add second todo item on [placeholder='What needs to be done?']
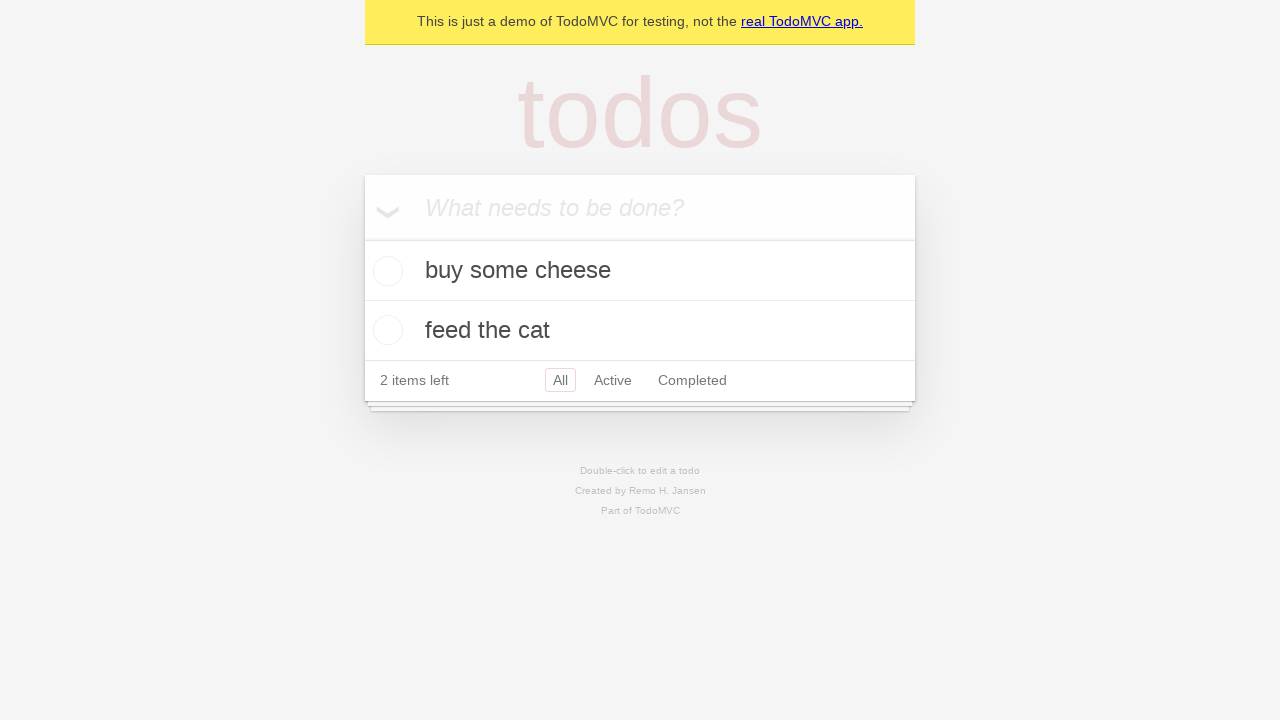

Filled todo input with 'book a doctors appointment' on [placeholder='What needs to be done?']
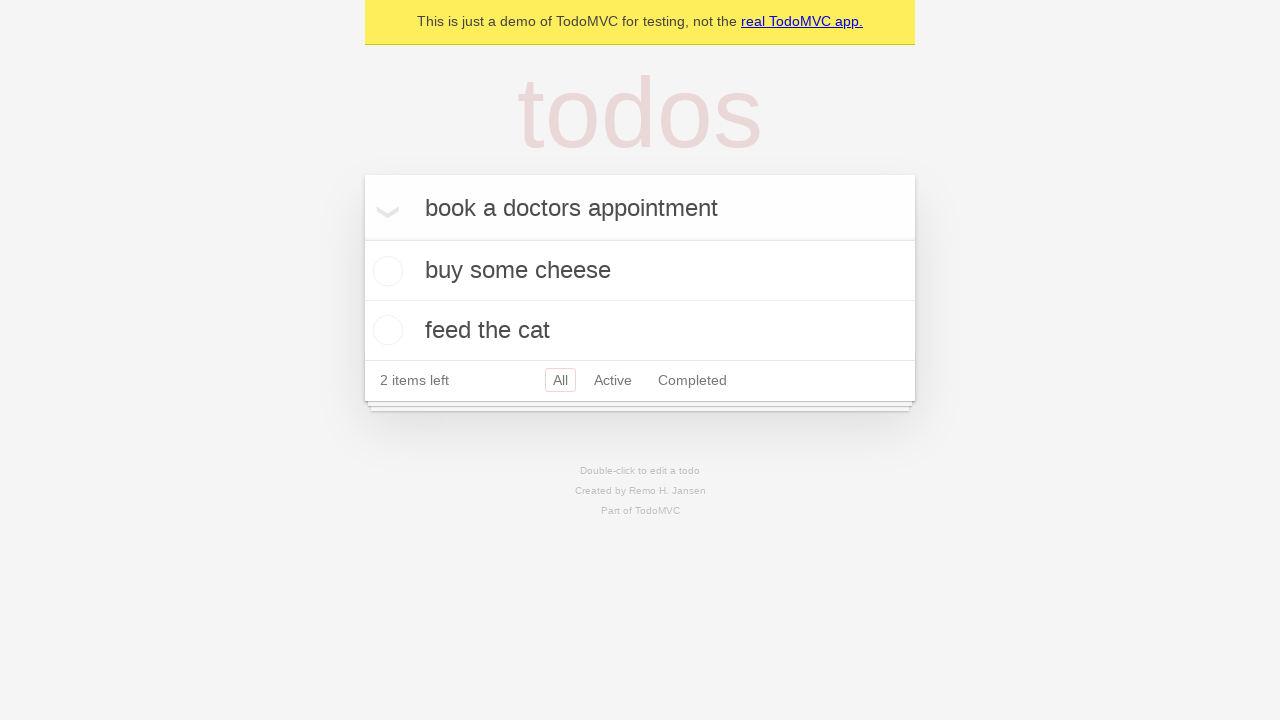

Pressed Enter to add third todo item on [placeholder='What needs to be done?']
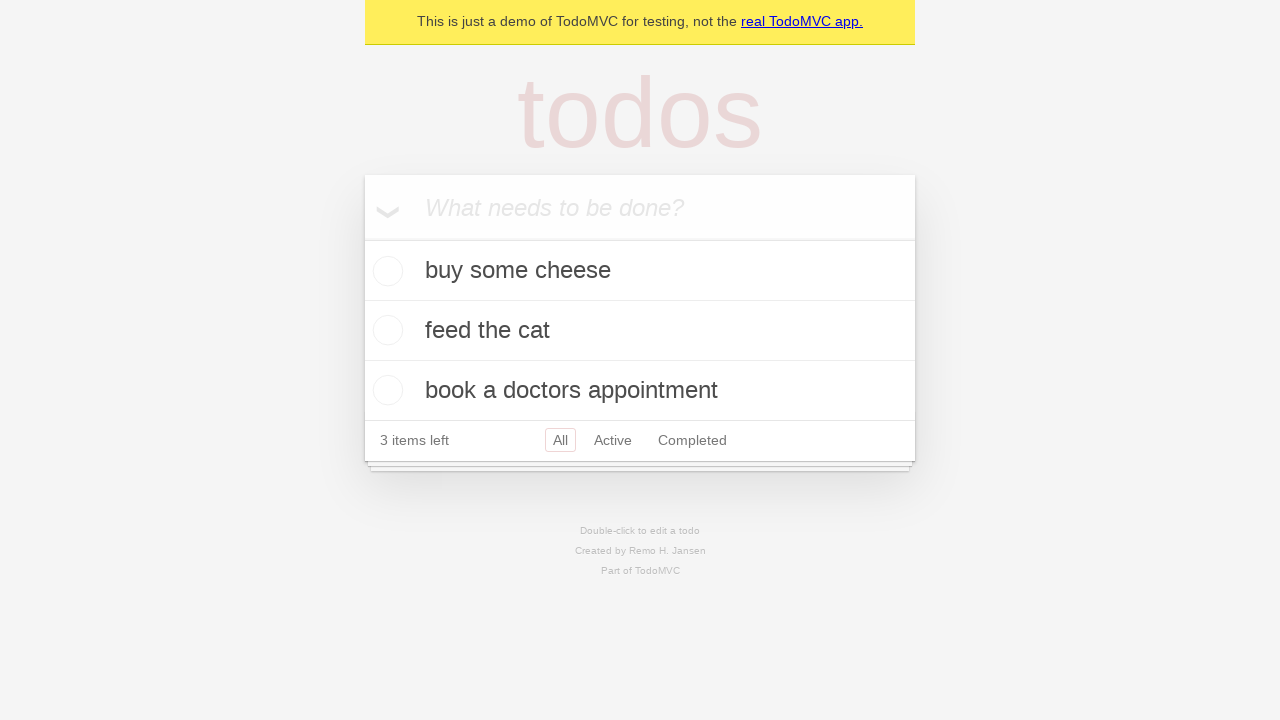

Confirmed all 3 todo items were created in localStorage
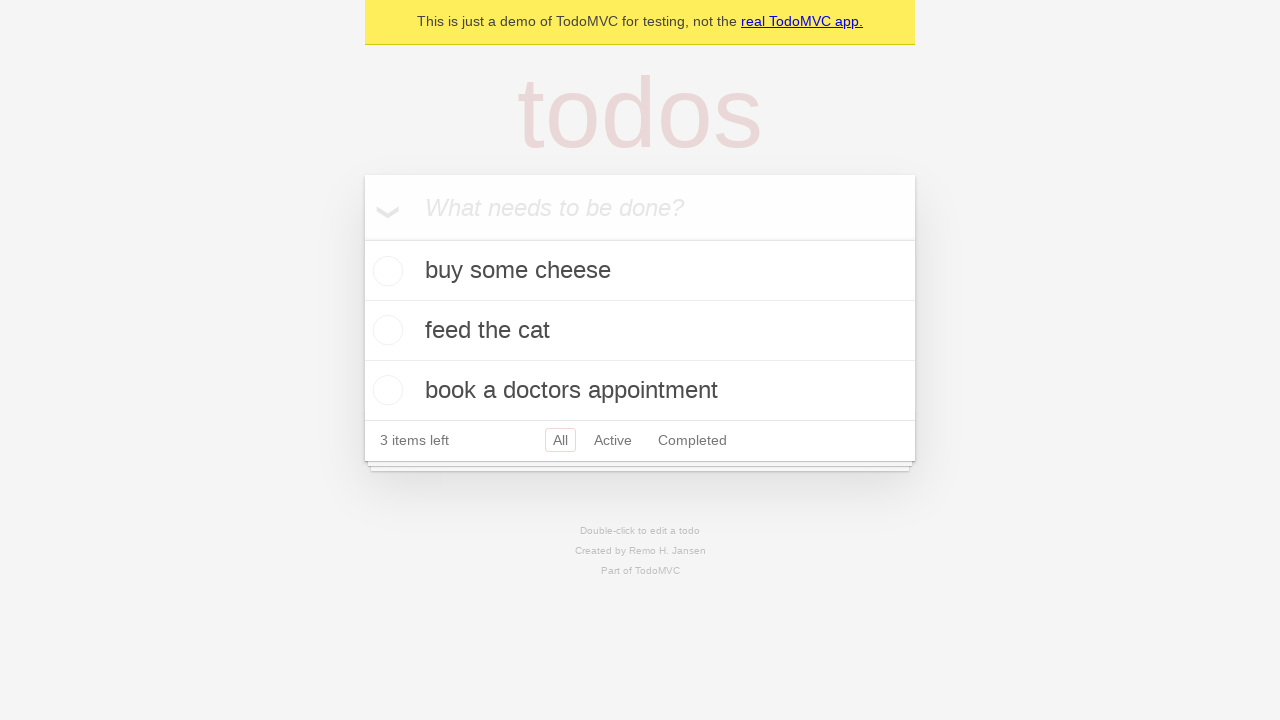

Double-clicked second todo item to enter edit mode at (640, 331) on [data-testid='todo-item']:nth-child(2)
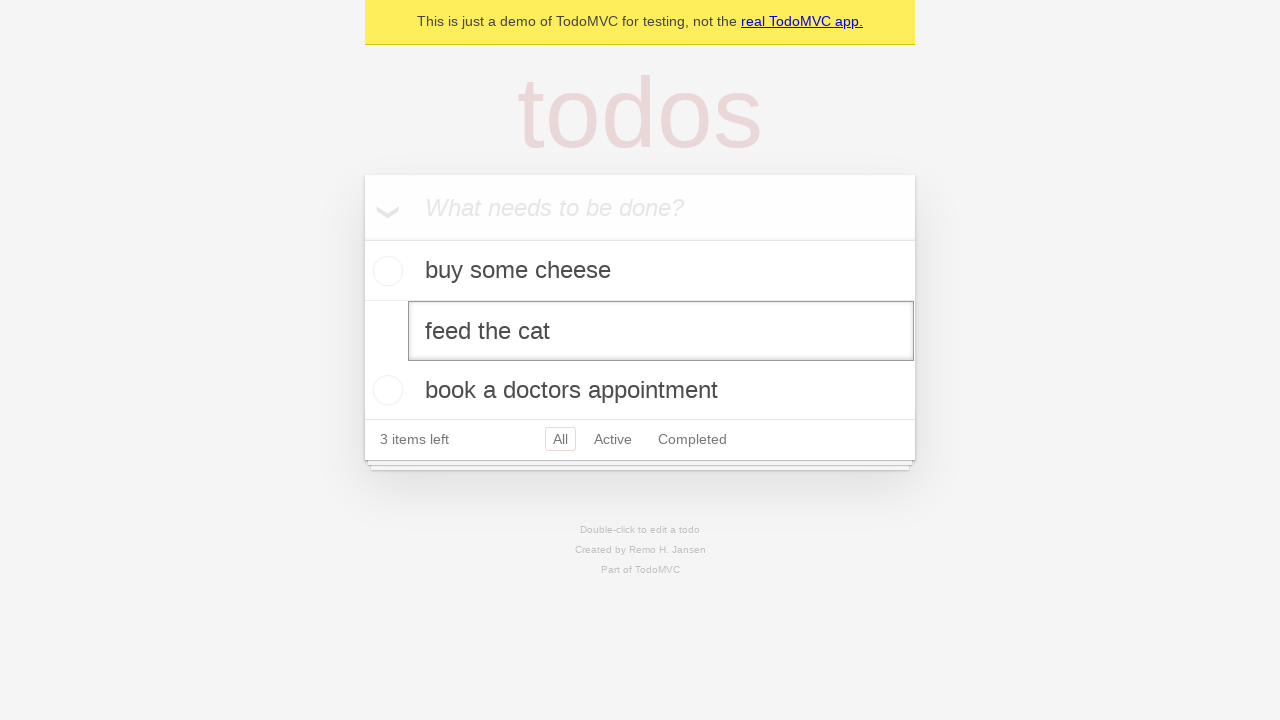

Cleared the edit field to empty string on [data-testid='todo-item']:nth-child(2) input.edit
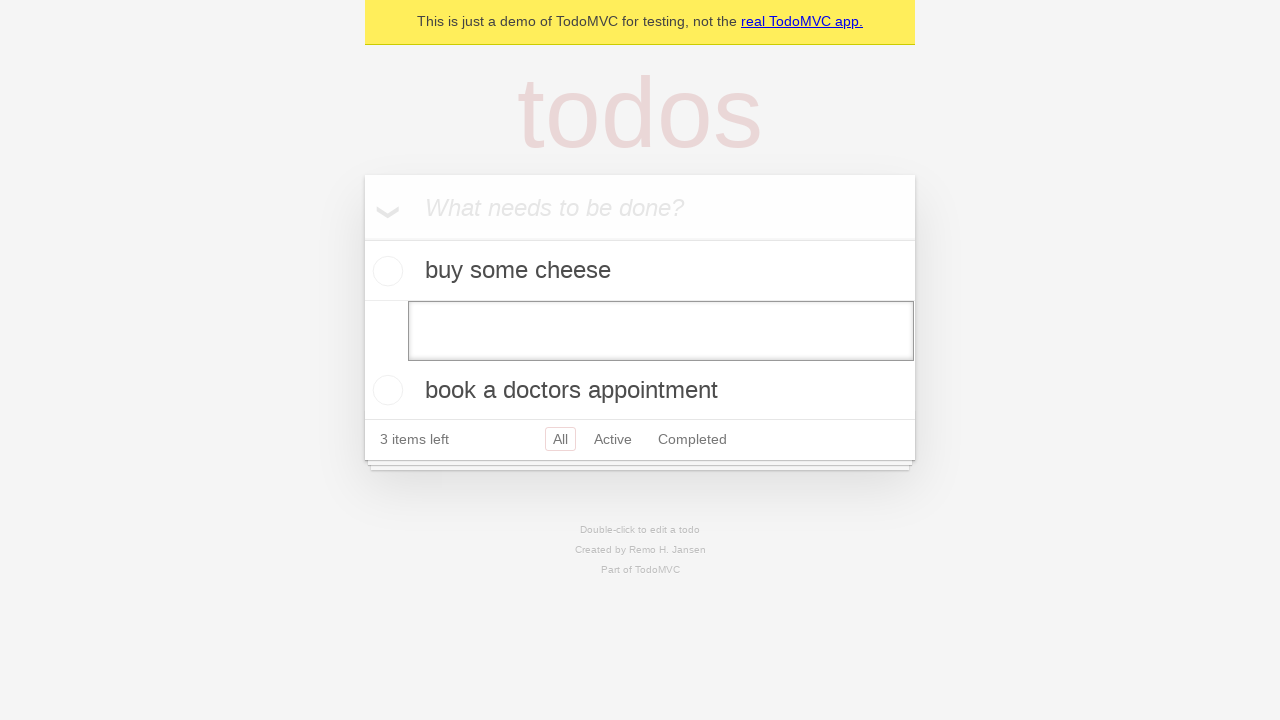

Pressed Enter to submit the empty text edit on [data-testid='todo-item']:nth-child(2) input.edit
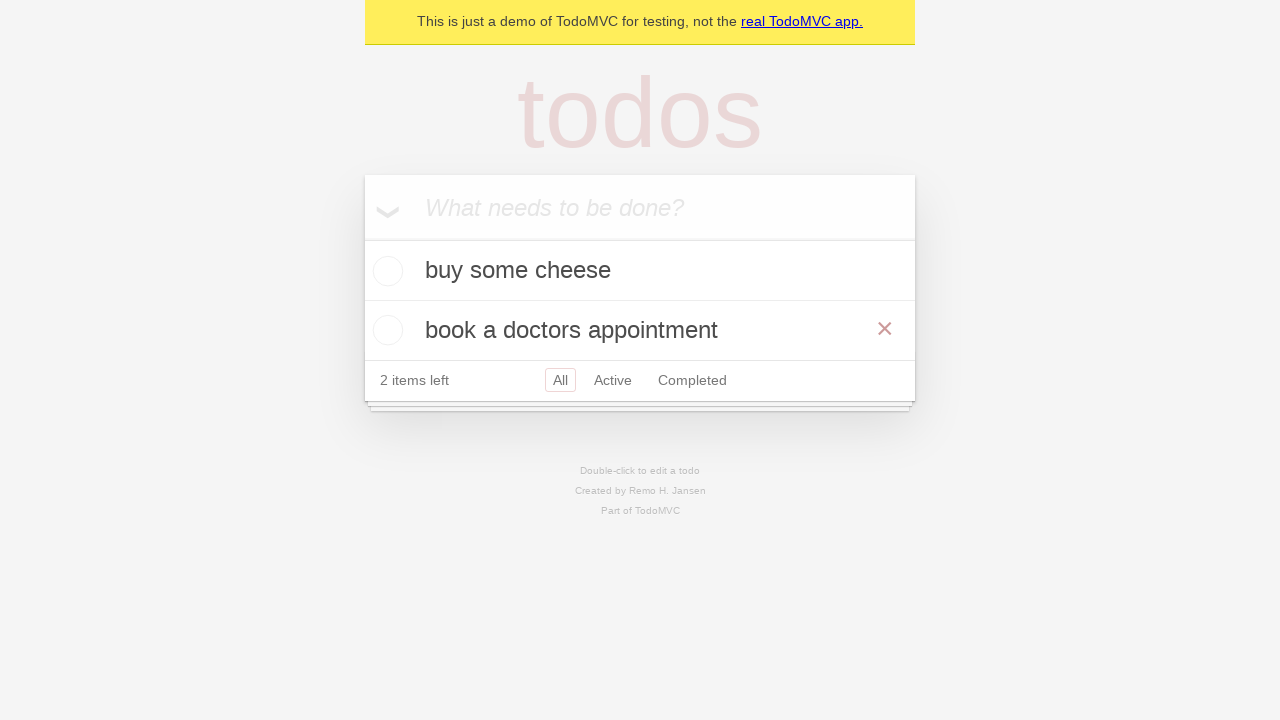

Verified the second todo item was removed from the list
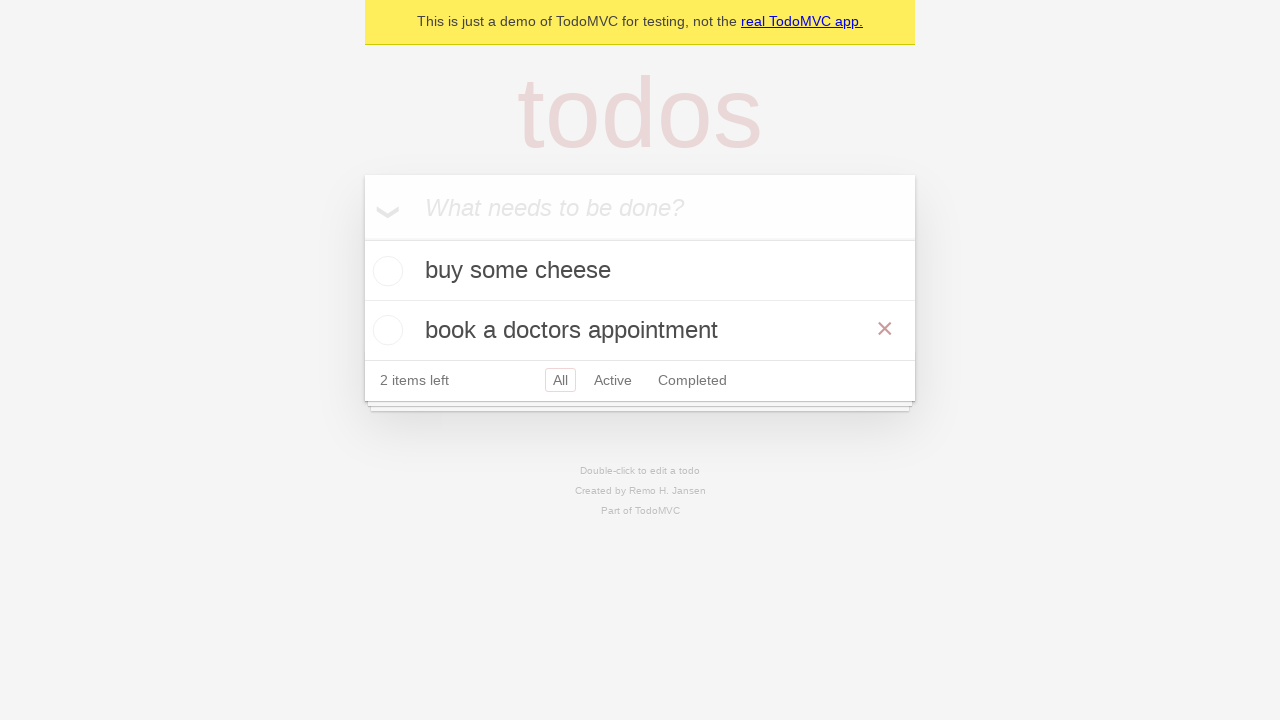

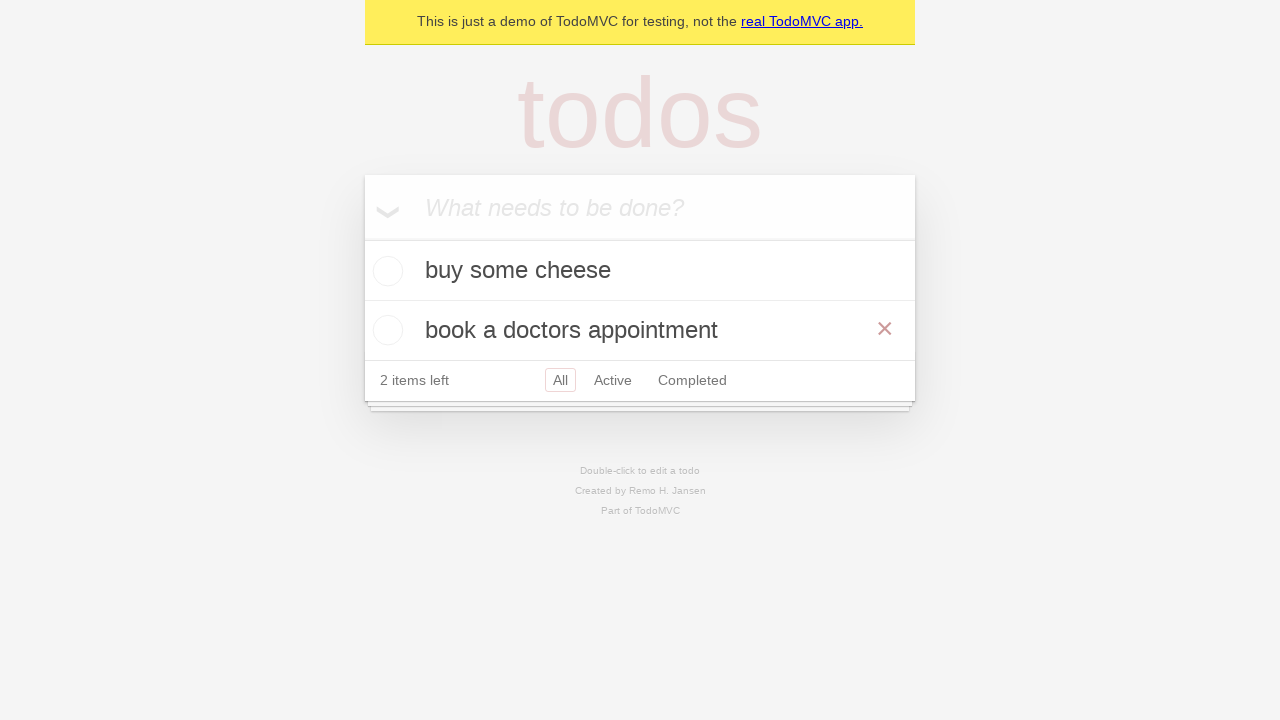